Tests autocomplete/suggestive dropdown functionality by typing a partial text and navigating through suggestions using keyboard arrow keys

Starting URL: https://rahulshettyacademy.com/AutomationPractice/

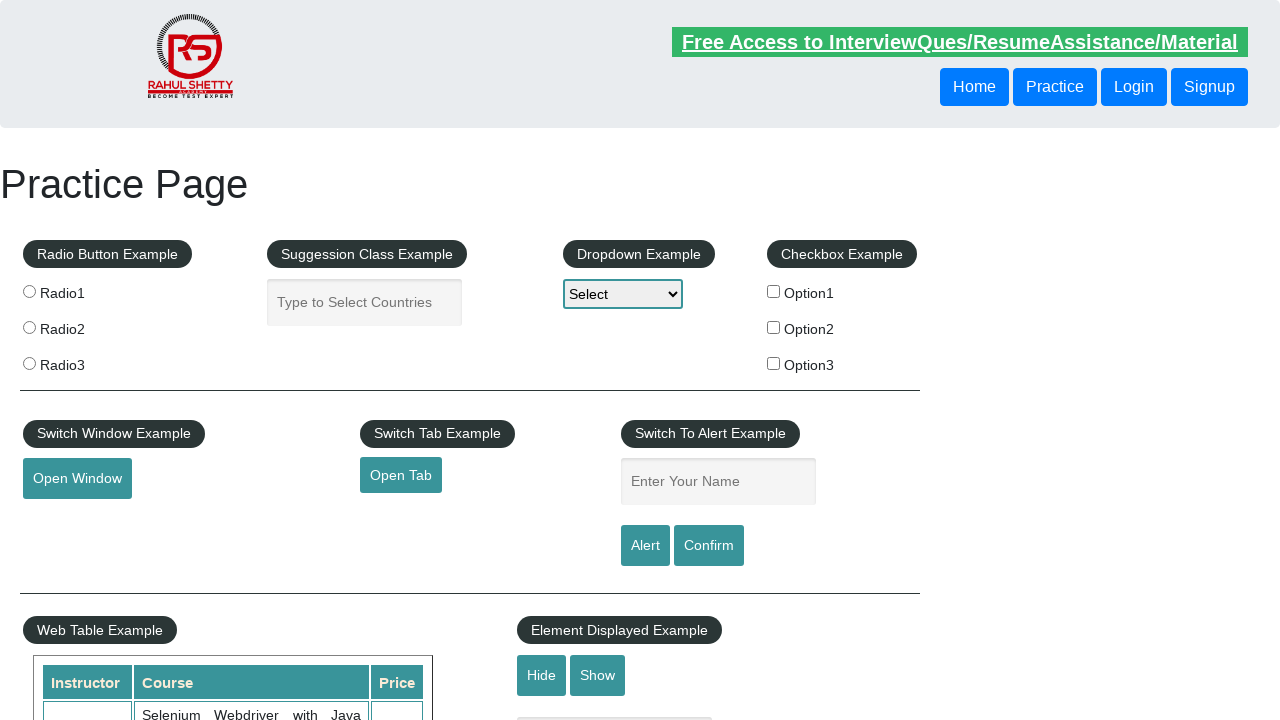

Filled autocomplete field with partial text 'bri' to trigger suggestions on #autocomplete
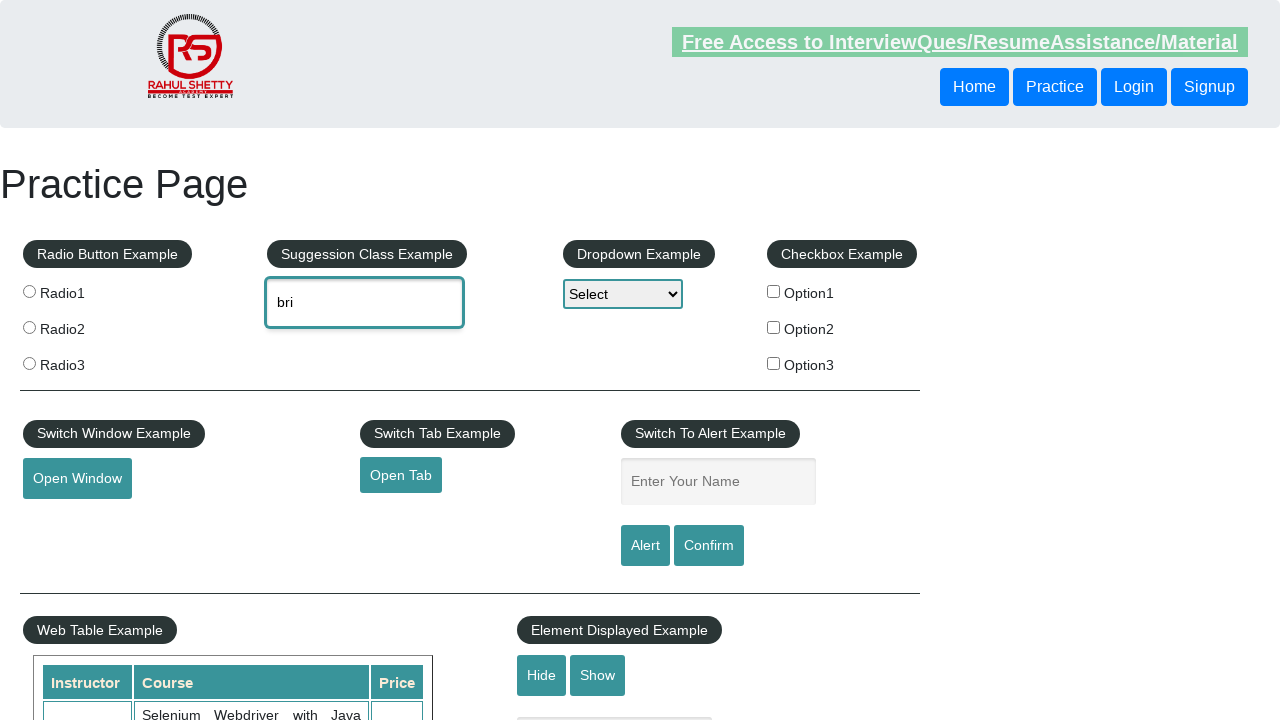

Autocomplete field is ready
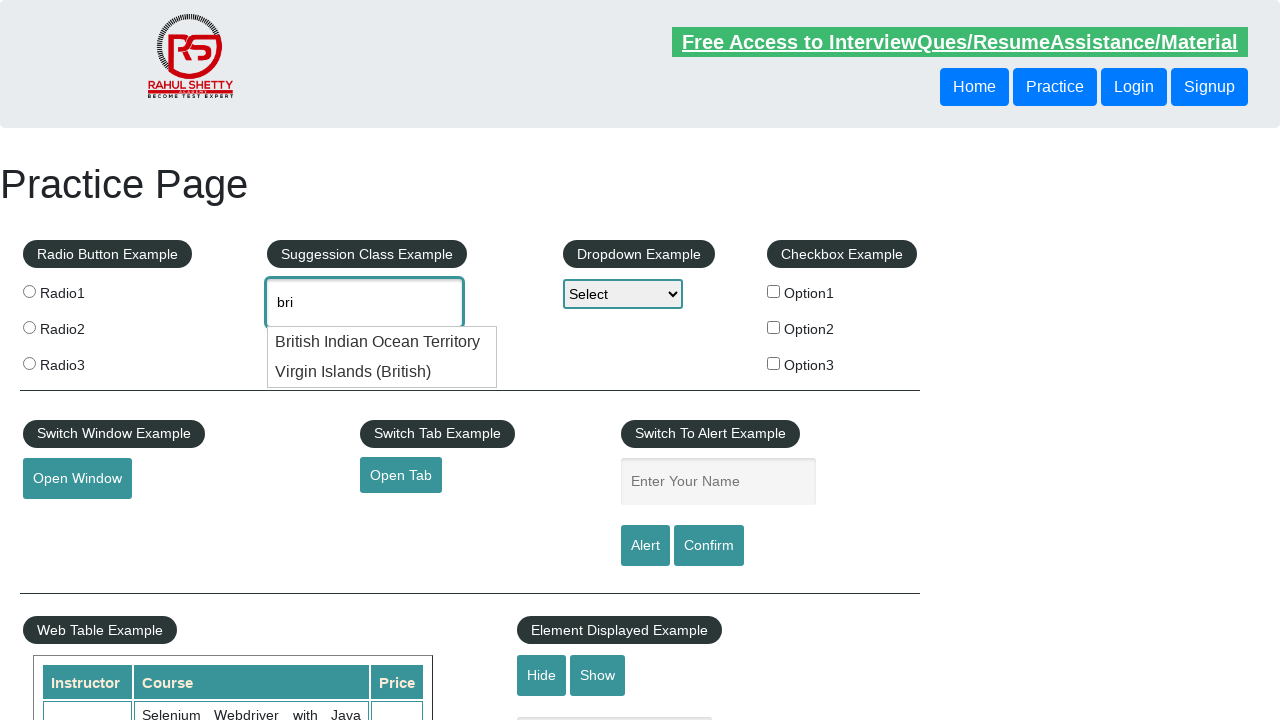

Pressed ArrowDown to navigate to first suggestion on #autocomplete
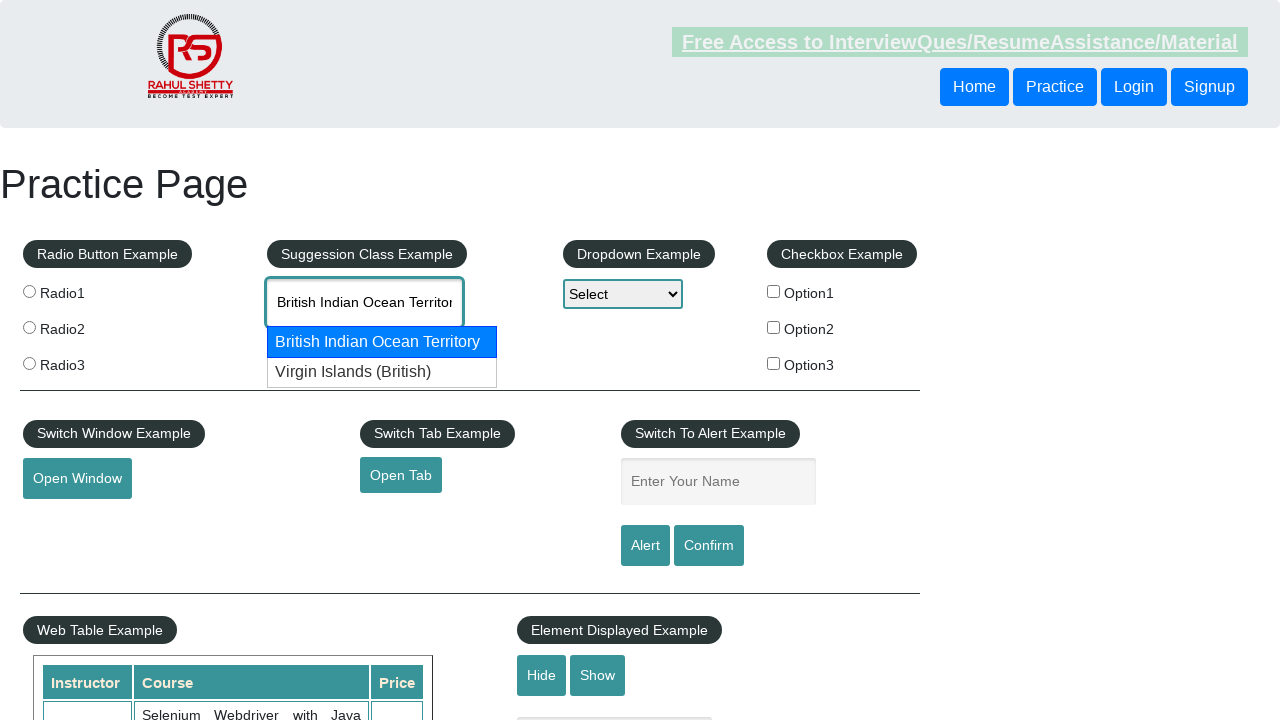

Pressed ArrowDown to navigate to second suggestion on #autocomplete
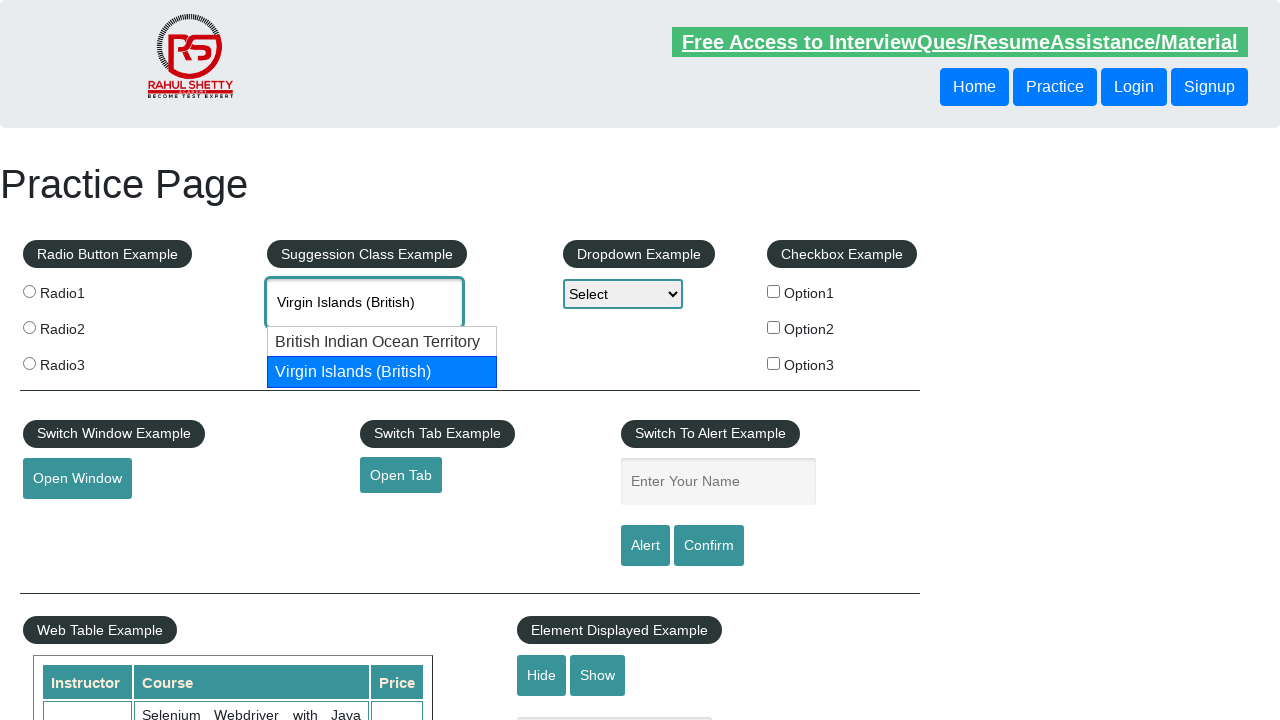

Waited 500ms for selection to stabilize
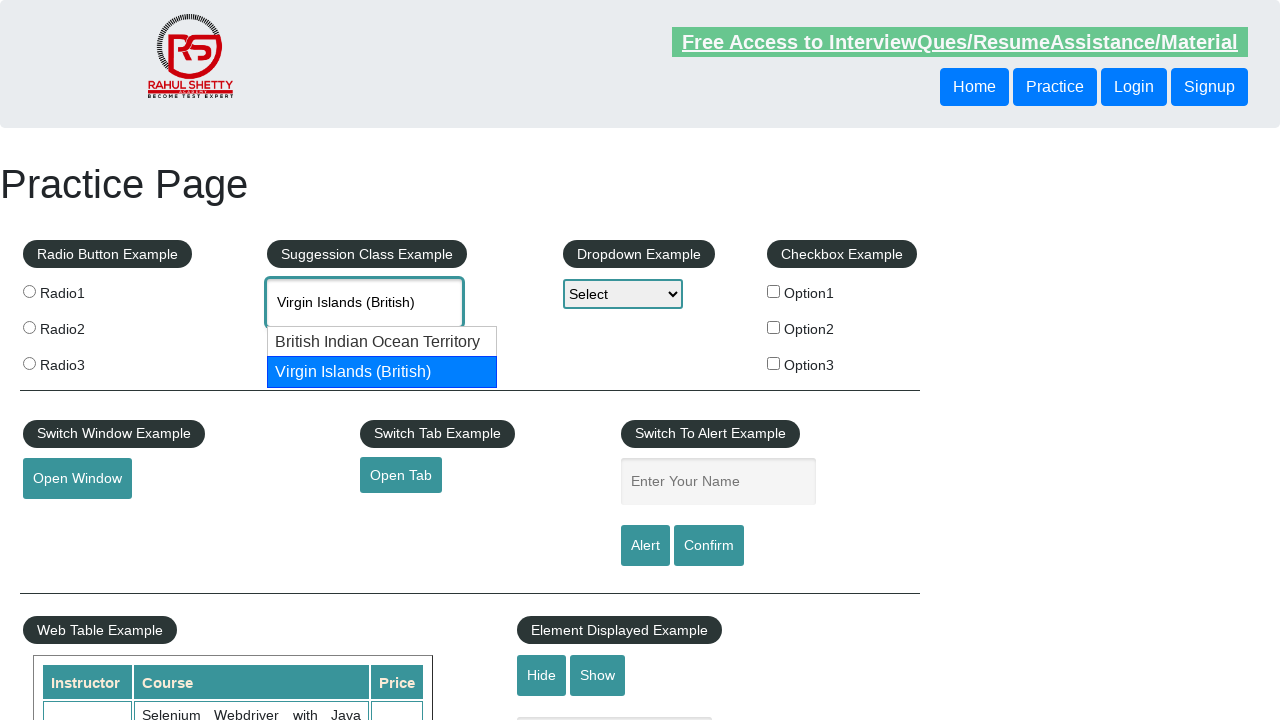

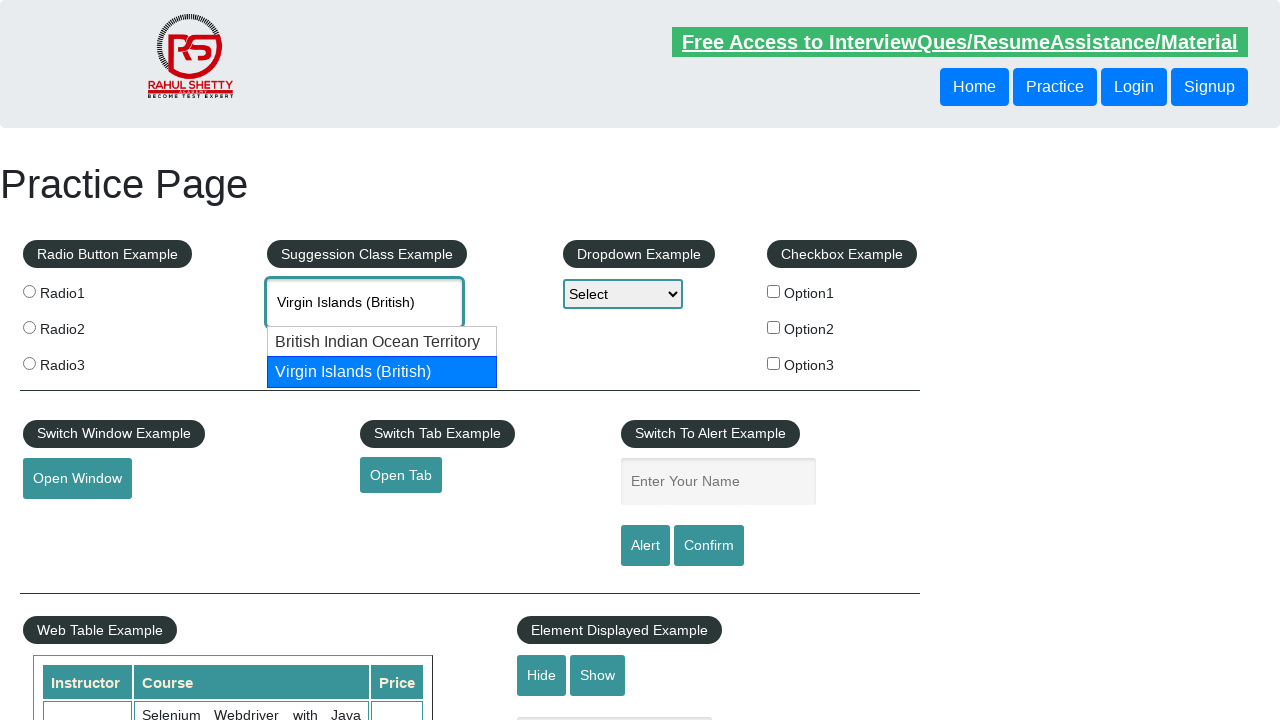